Tests that a specific heading element contains the expected date text "Tuesday, 28 January 2014" by extracting and verifying the text content.

Starting URL: http://only-testing-blog.blogspot.in/2014/01/textbox.html

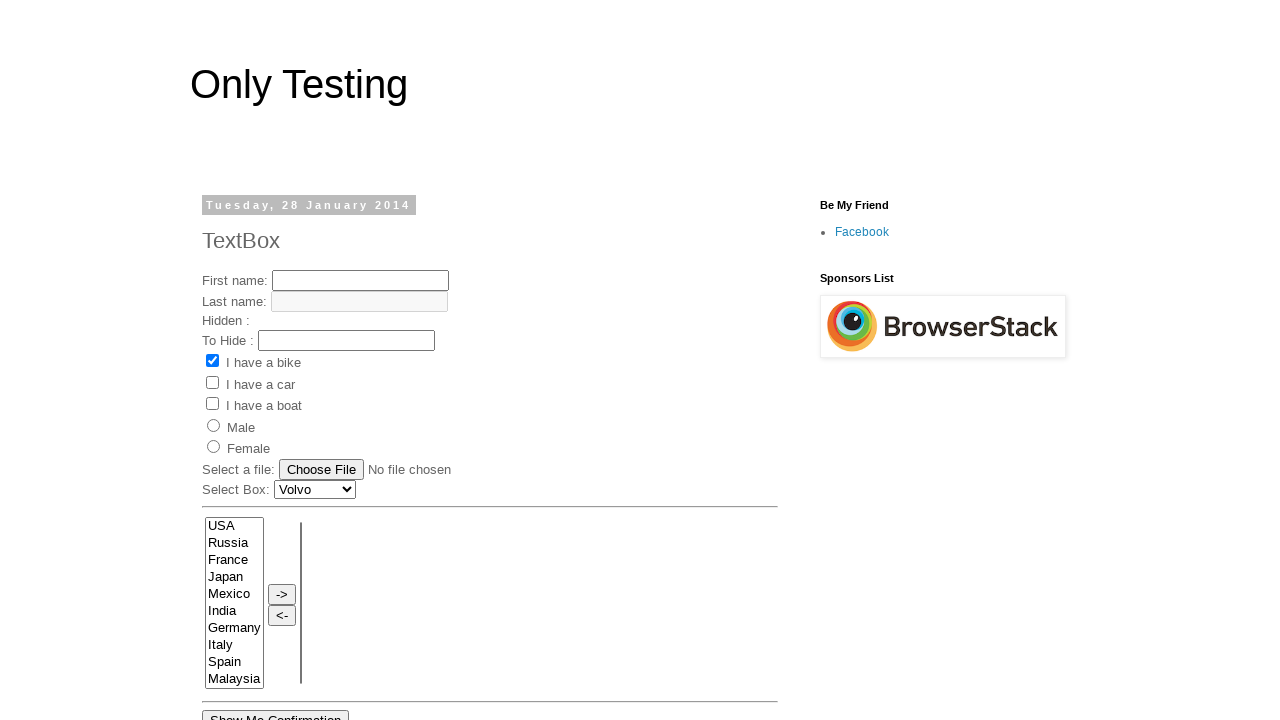

Extracted text content from heading span element
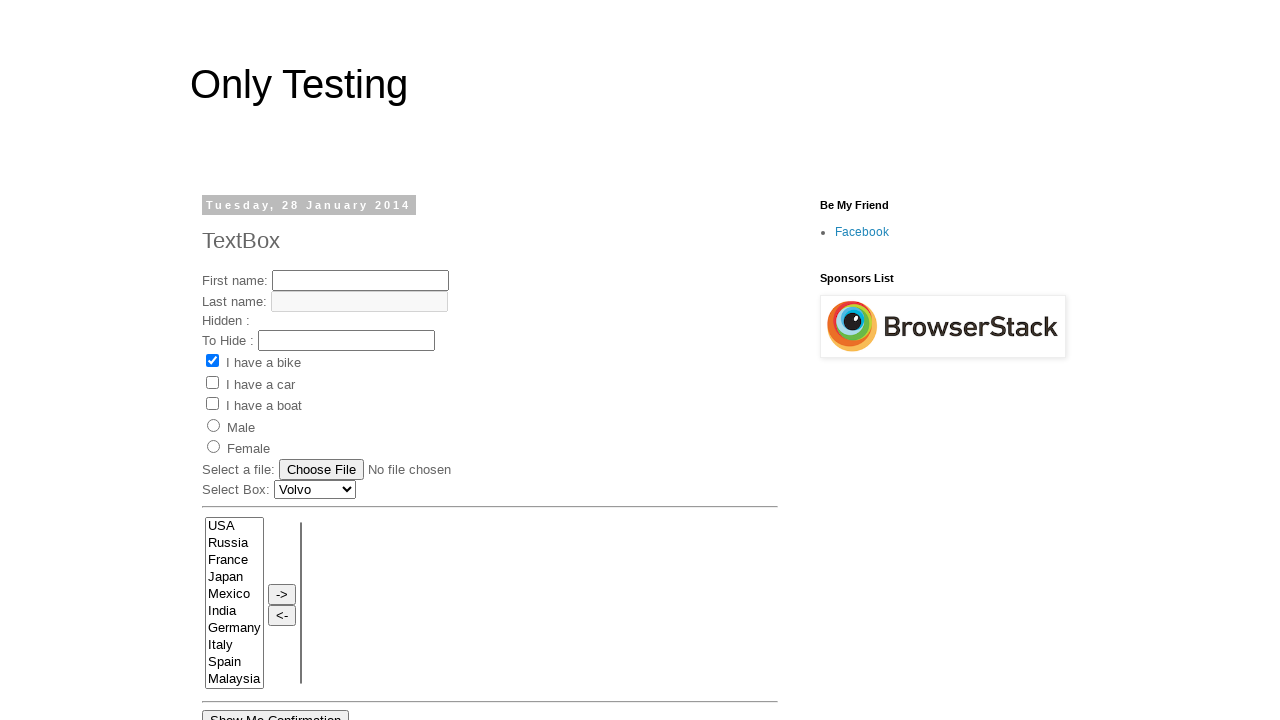

Verified heading text matches expected date 'Tuesday, 28 January 2014'
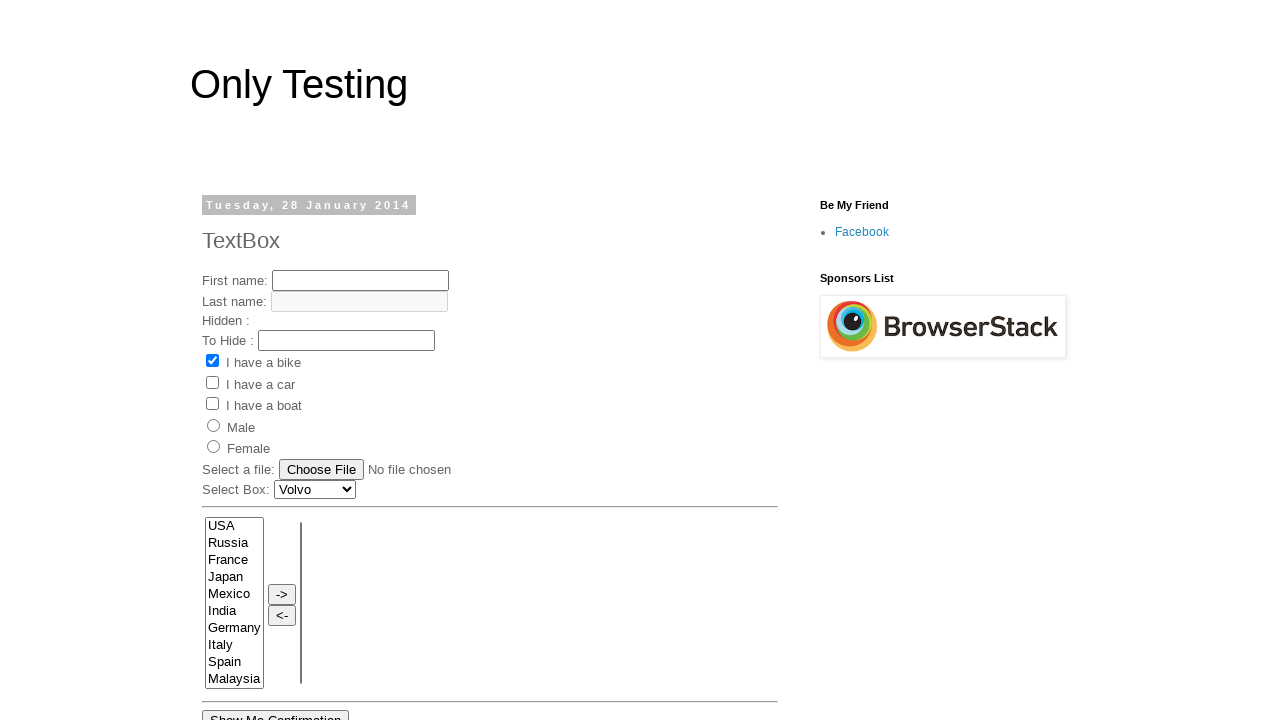

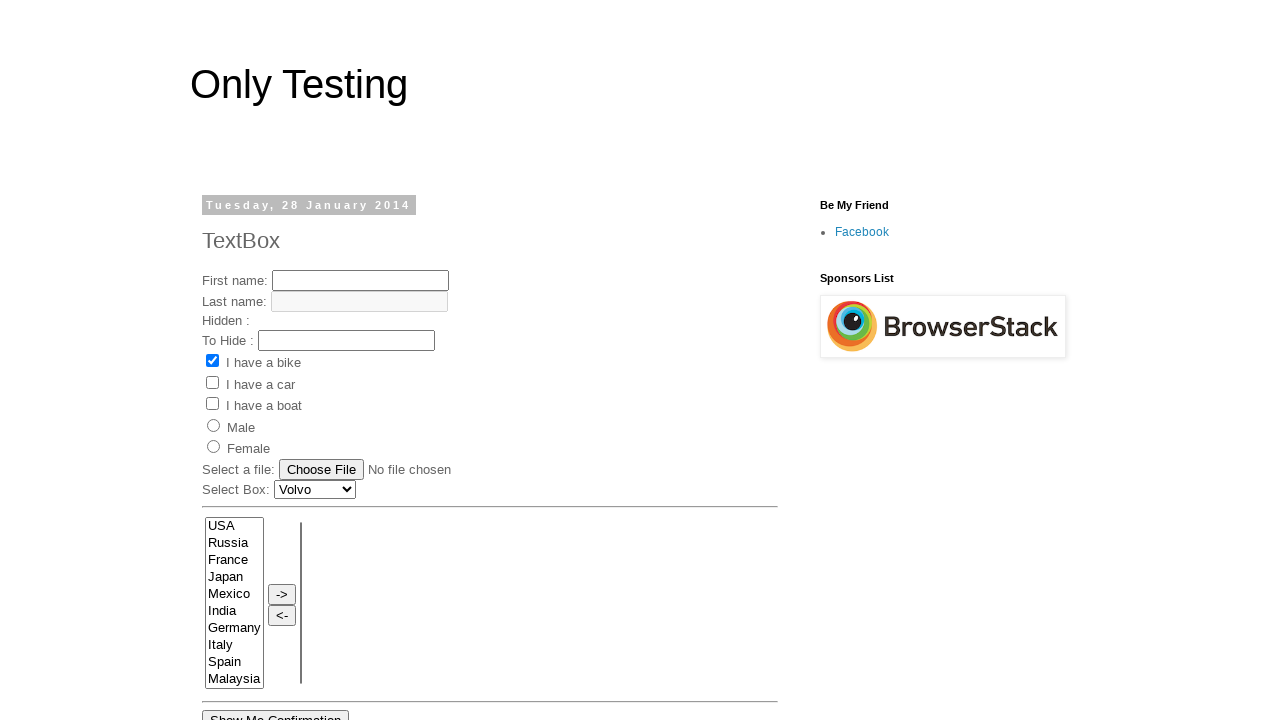